Tests the W3Schools HTML5 download link example by switching to the iframe containing the result and clicking the download link

Starting URL: https://www.w3schools.com/tags/tryit.asp?filename=tryhtml5_a_download

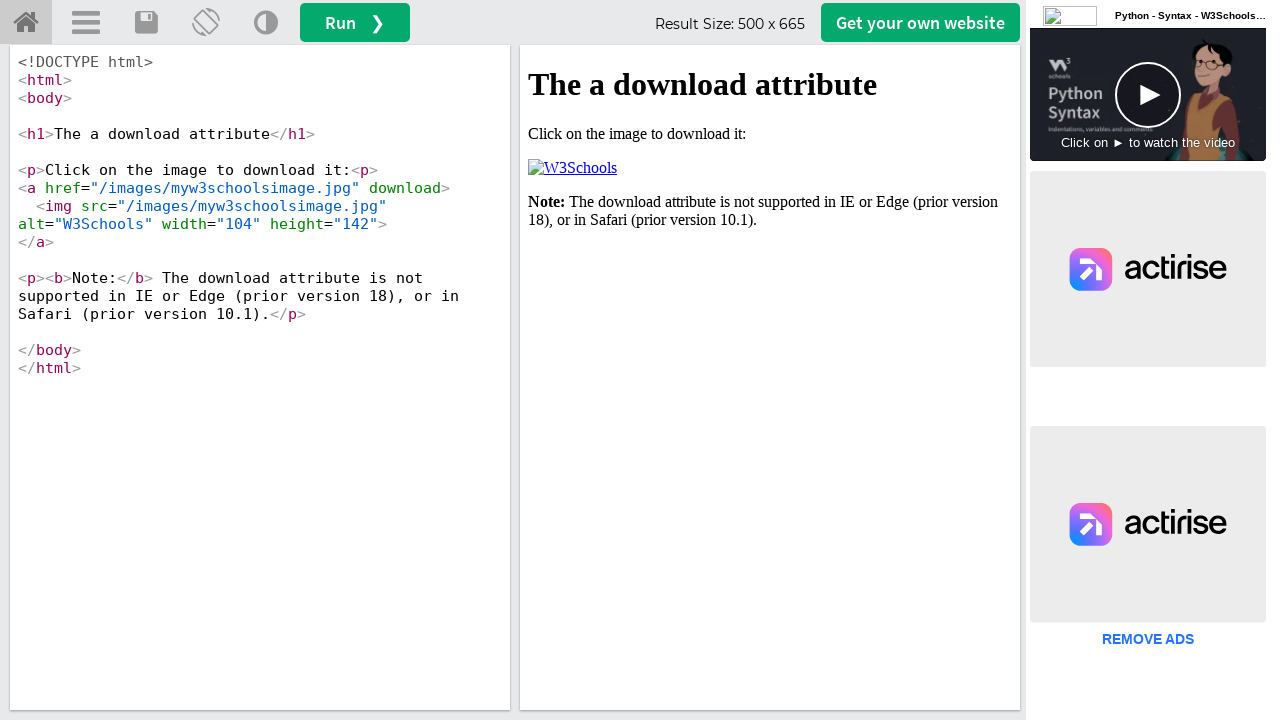

Located iframe with ID 'iframeResult' containing the result
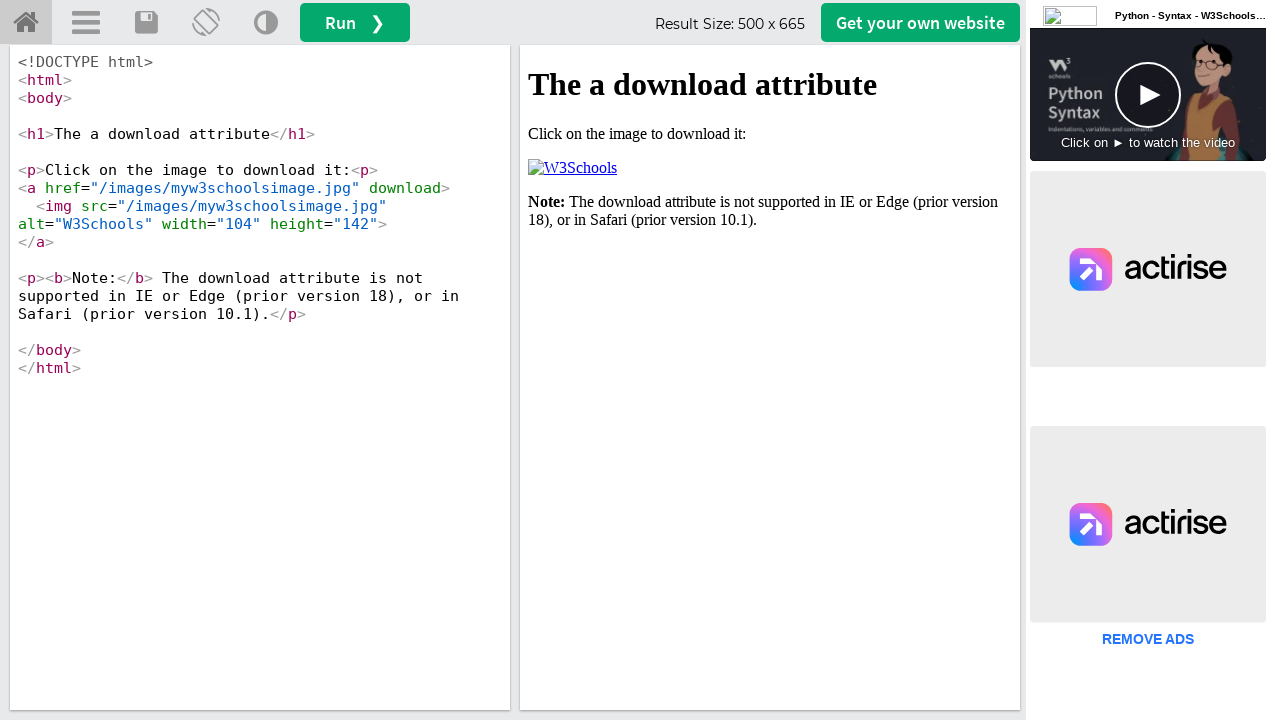

Clicked the download link in the iframe at (572, 168) on #iframeResult >> internal:control=enter-frame >> xpath=/html/body/p[2]/a
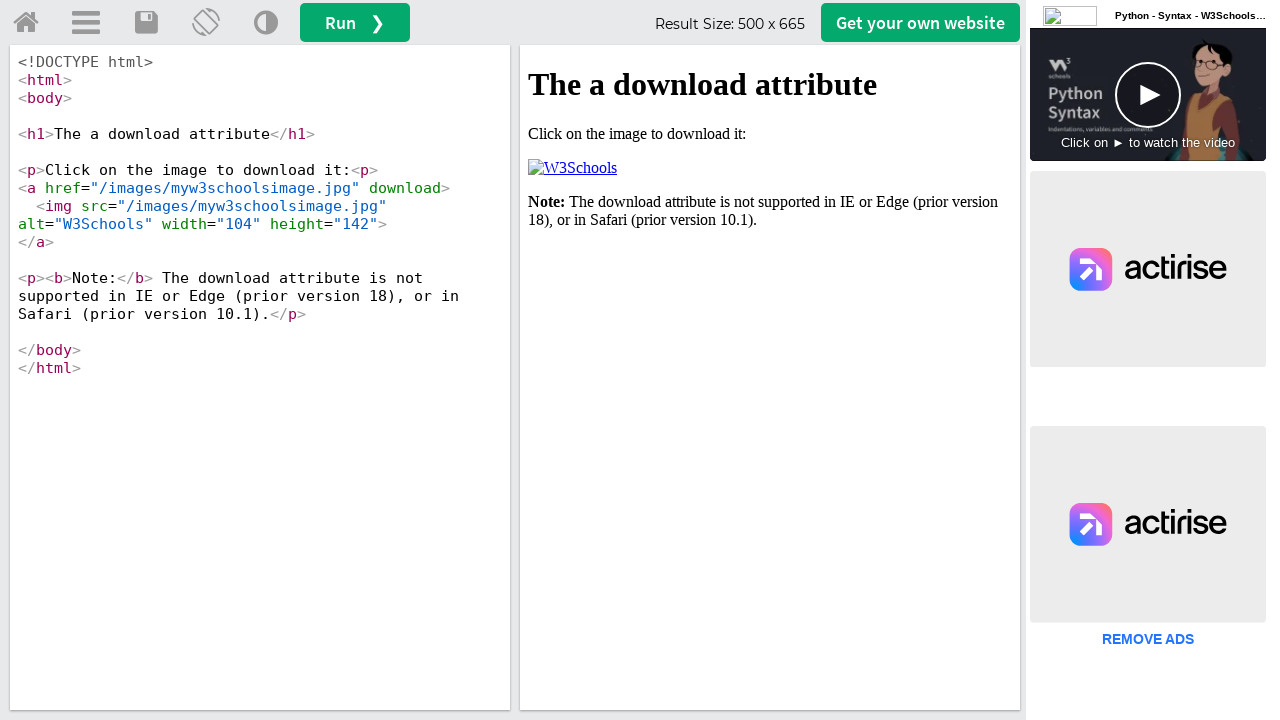

Waited 2 seconds for download to initiate
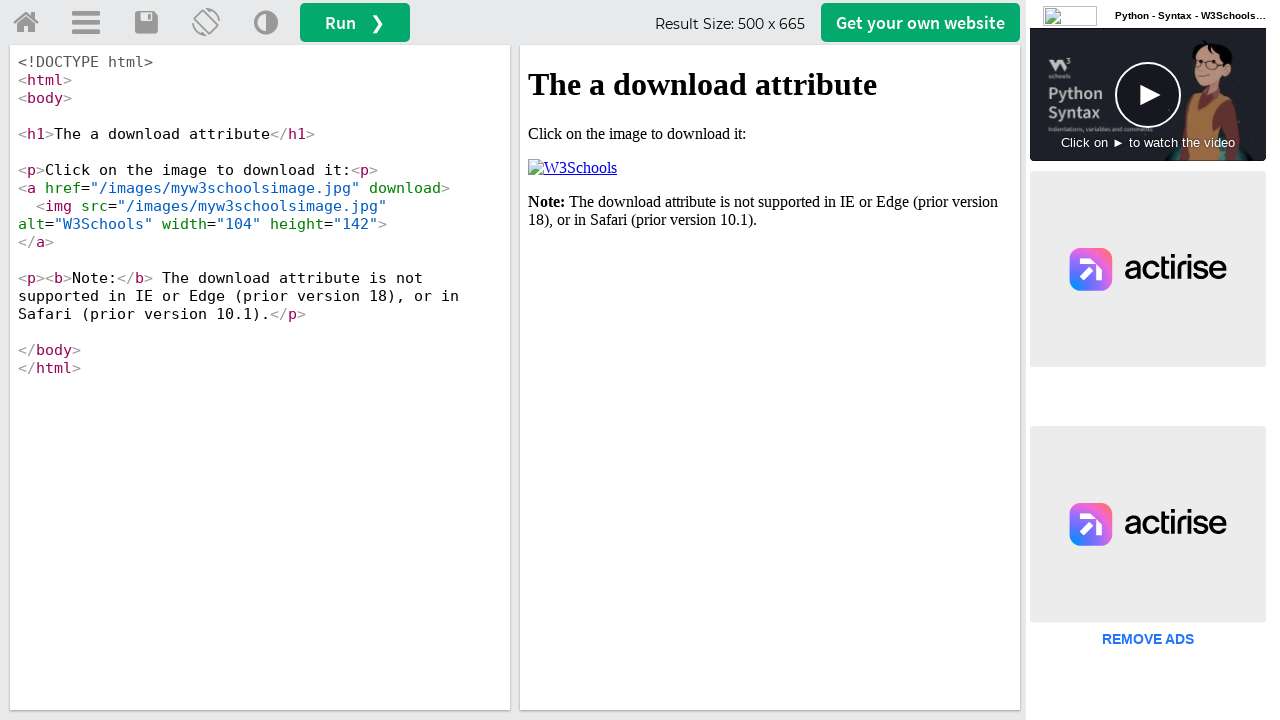

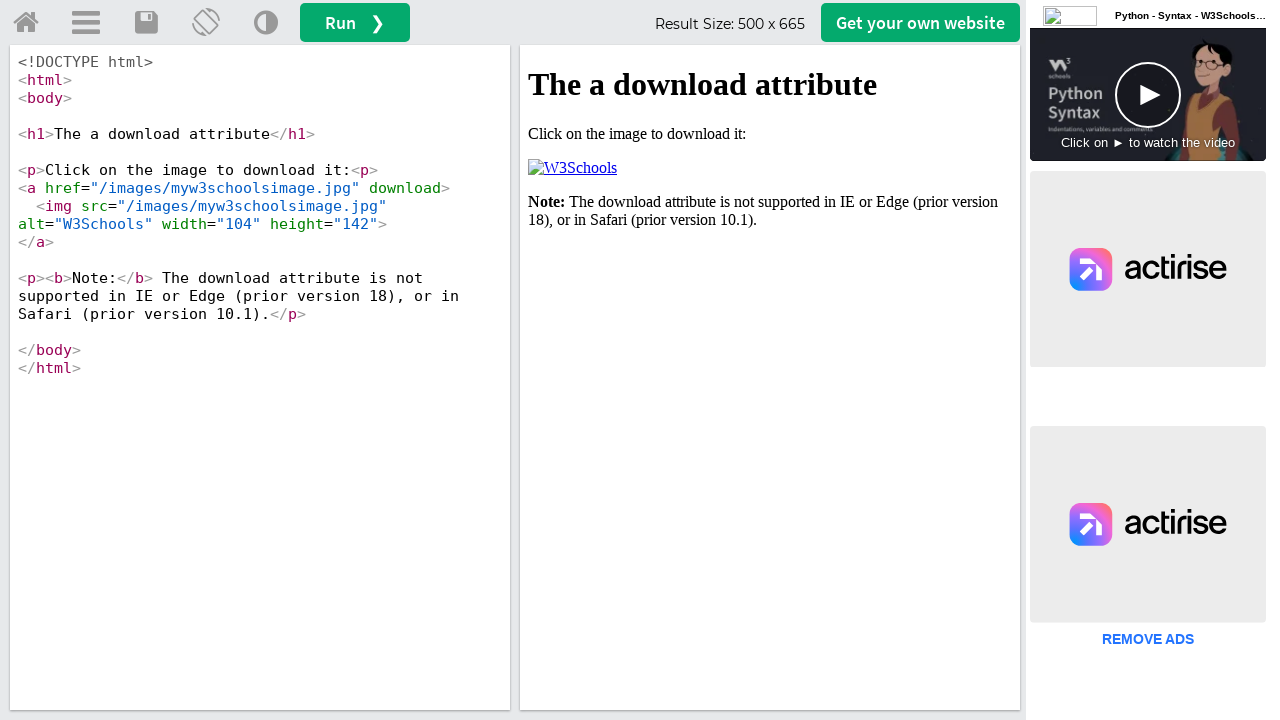